Tests an e-commerce checkout flow by adding items to cart, applying a promo code, and completing the order with country selection

Starting URL: https://rahulshettyacademy.com/seleniumPractise/#/

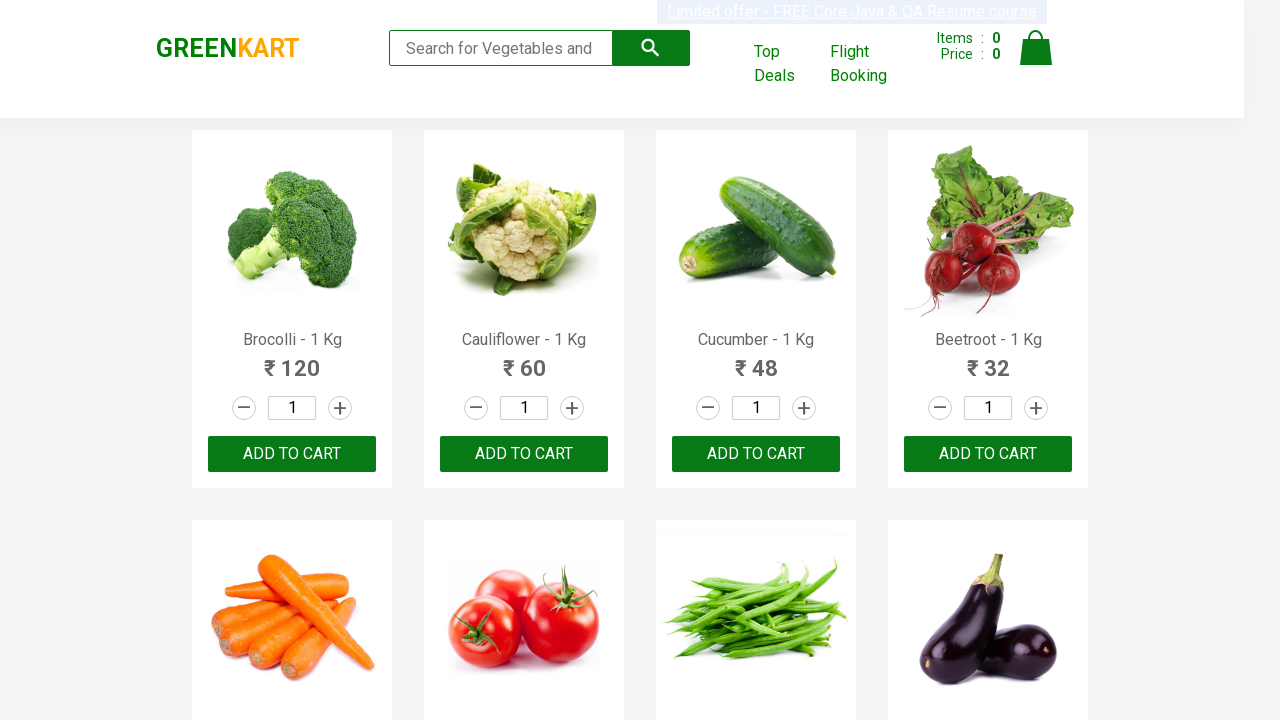

Added vegetable item to cart at (524, 454) on xpath=//div[2]//div[3]//button[1]
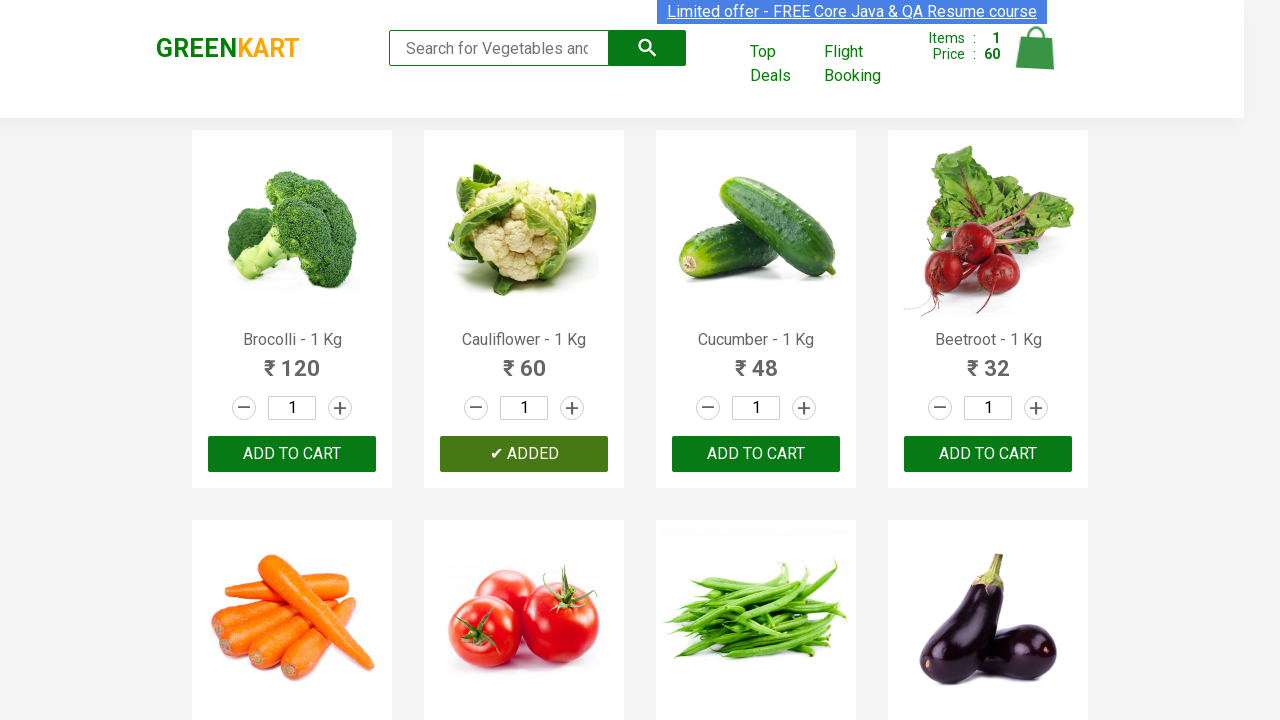

Opened shopping cart at (1036, 48) on xpath=//img[@alt='Cart']
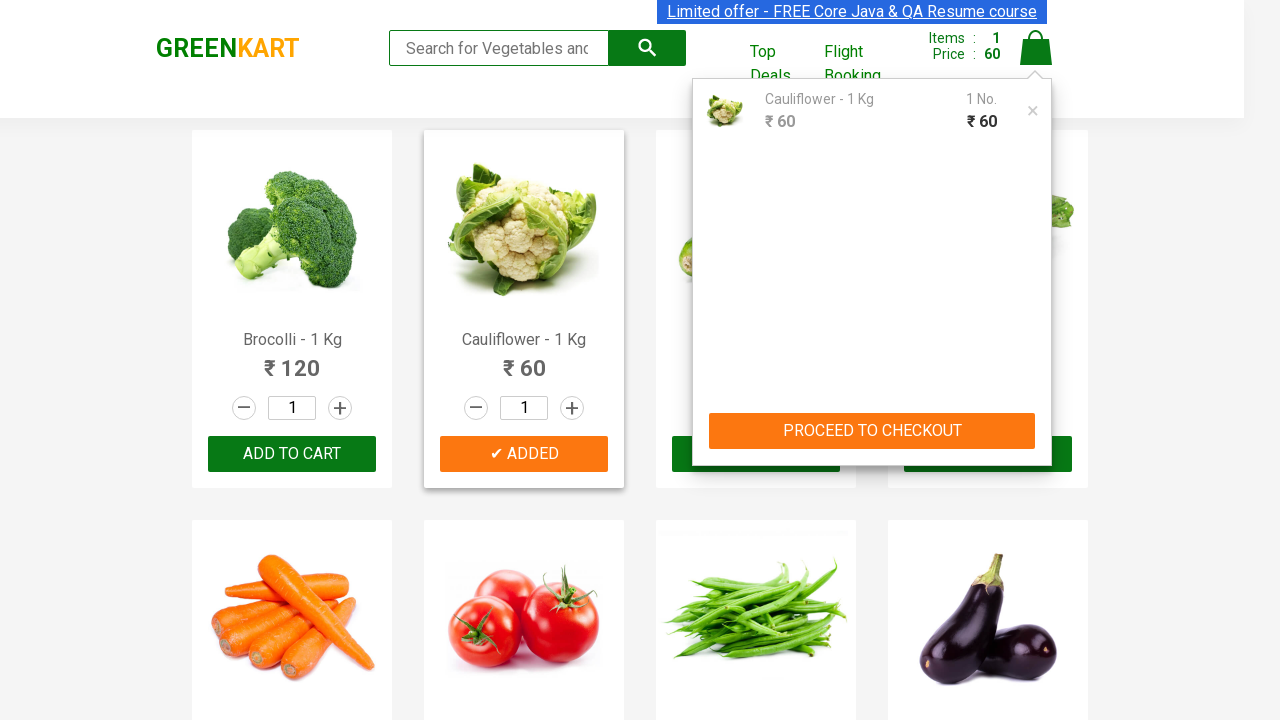

Proceeded to checkout from cart at (872, 431) on xpath=//button[text()='PROCEED TO CHECKOUT']
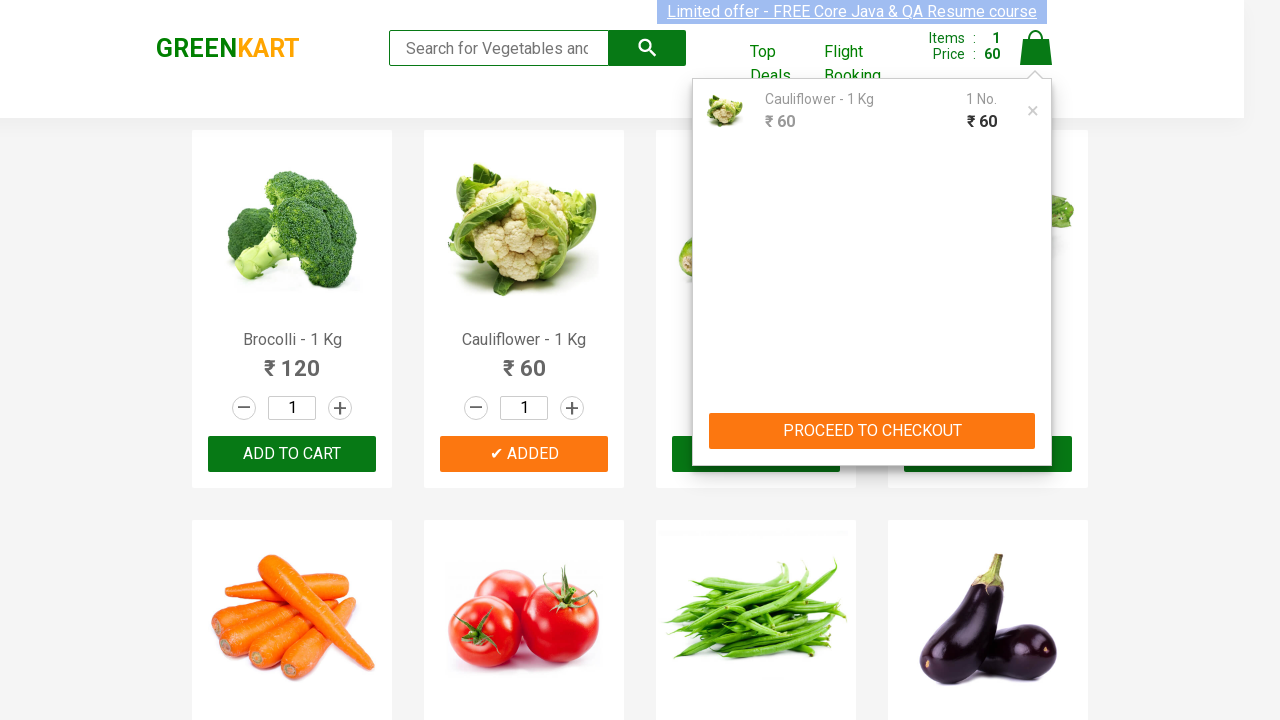

Entered promo code 'rahulshettyacademy' on input.promoCode
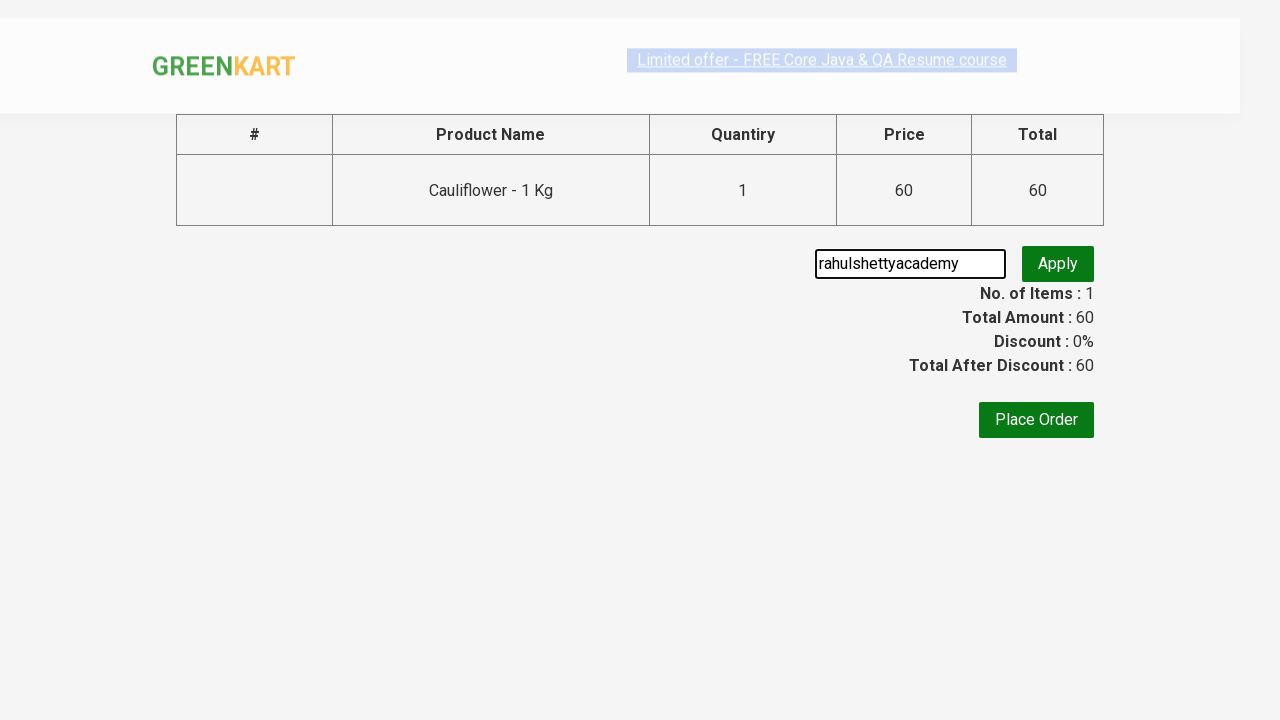

Clicked button to apply promo code at (1058, 264) on button.promoBtn
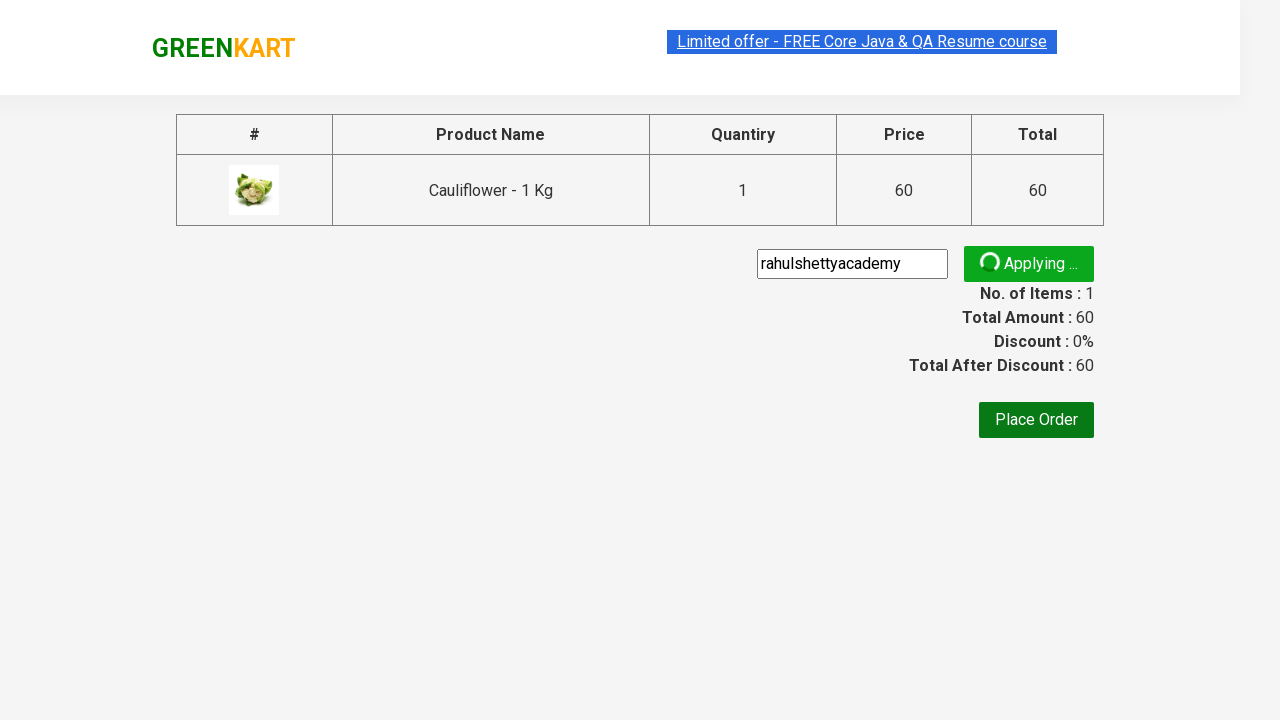

Promo code successfully applied and discount displayed
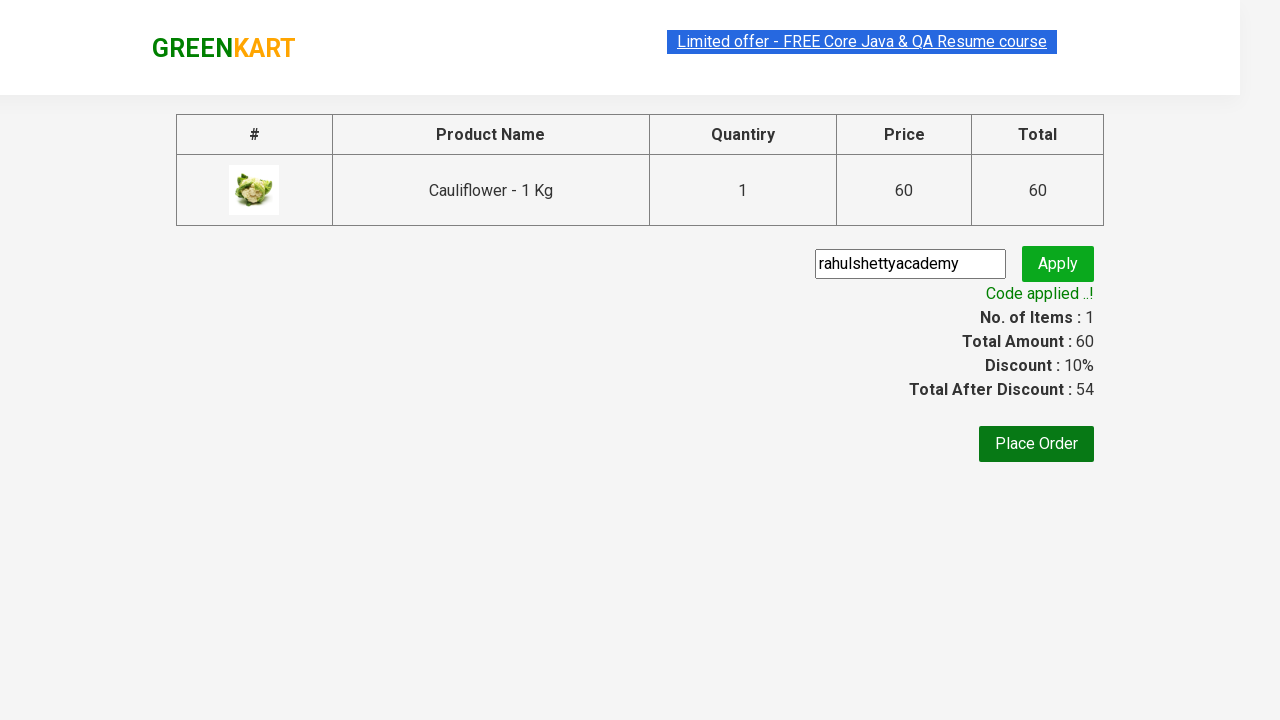

Clicked 'Place Order' button at (1036, 444) on xpath=//button[normalize-space()='Place Order']
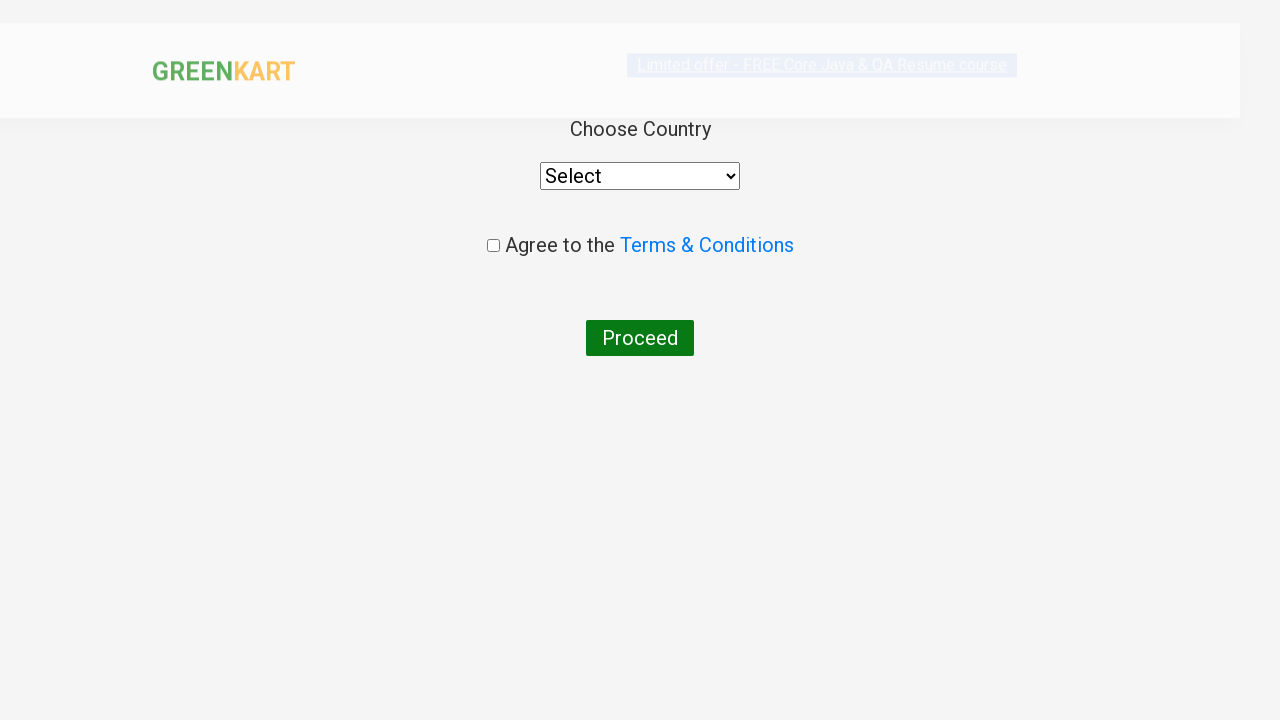

Selected country from dropdown (index 88) on //div[@class='wrapperTwo']//div//select
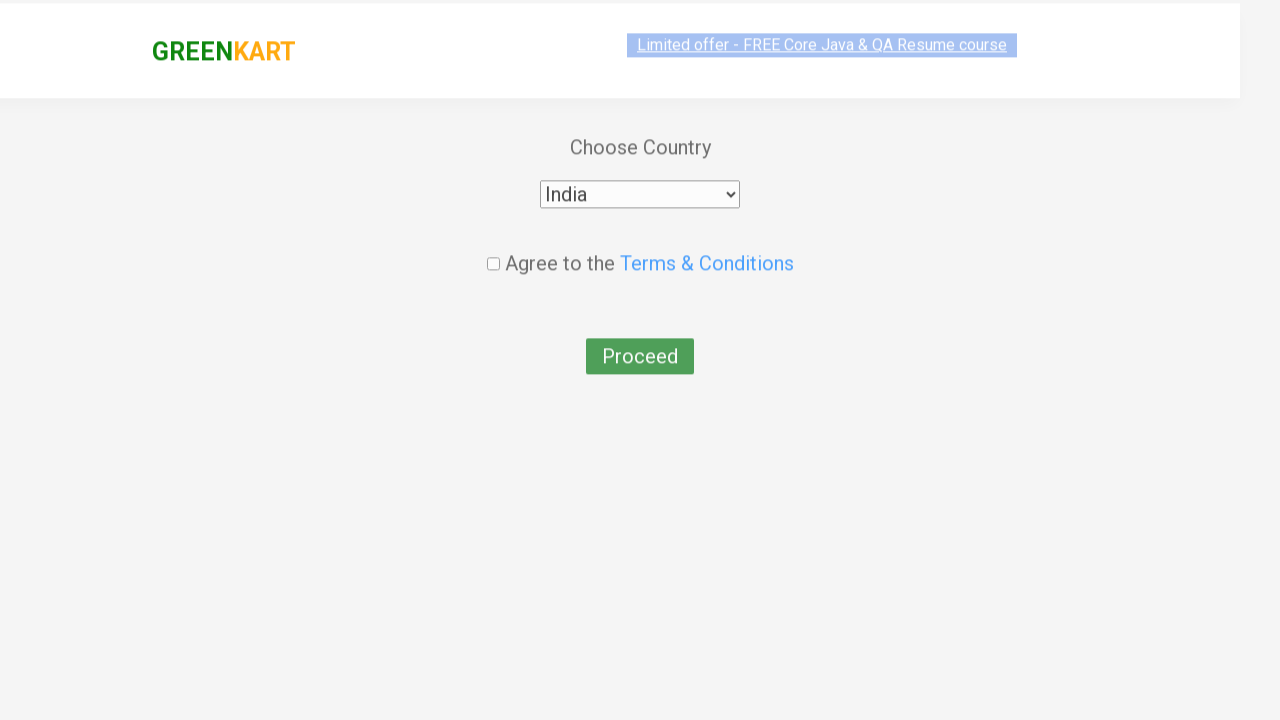

Checked terms and conditions checkbox at (493, 246) on xpath=//input[@type='checkbox']
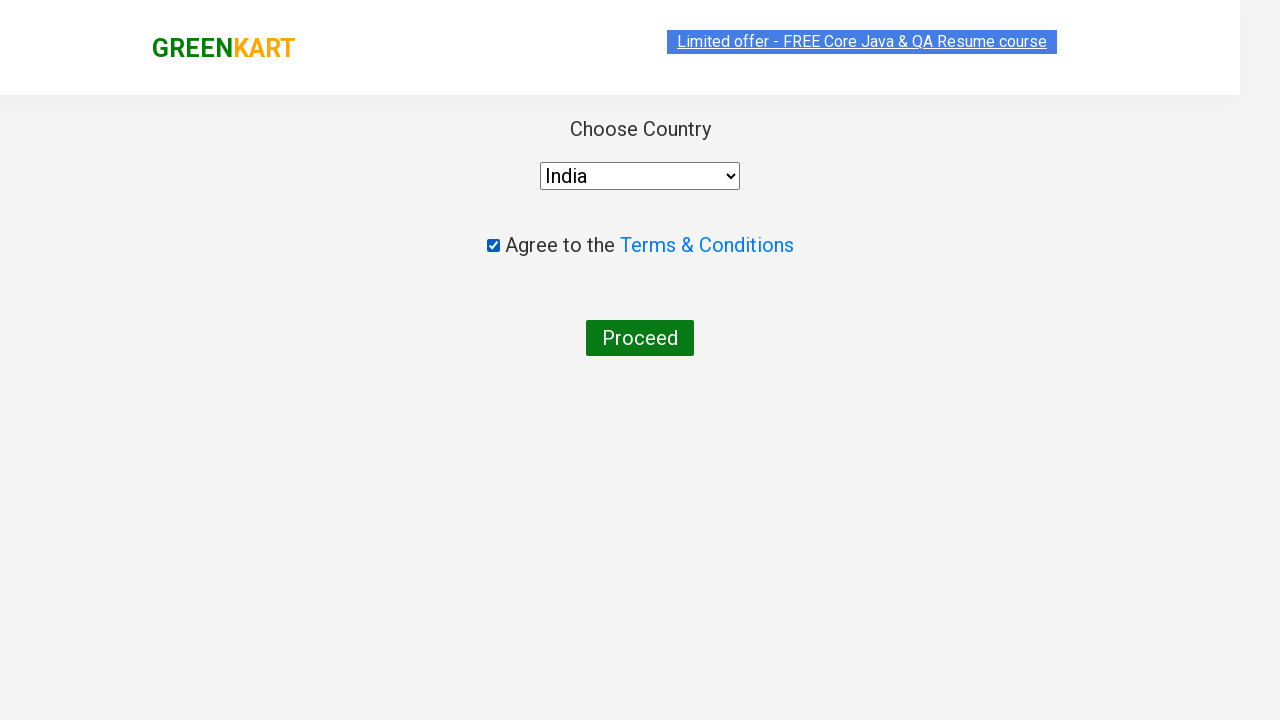

Completed order by clicking final Proceed button at (640, 338) on xpath=//button[normalize-space()='Proceed']
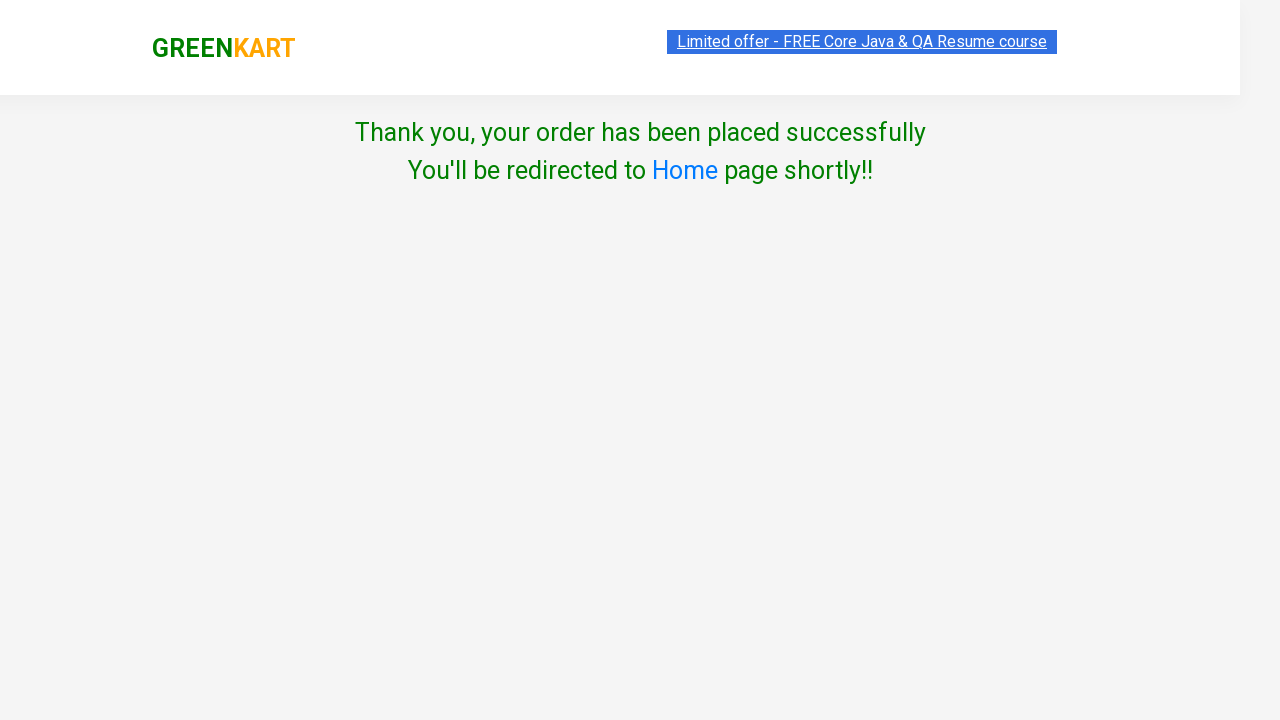

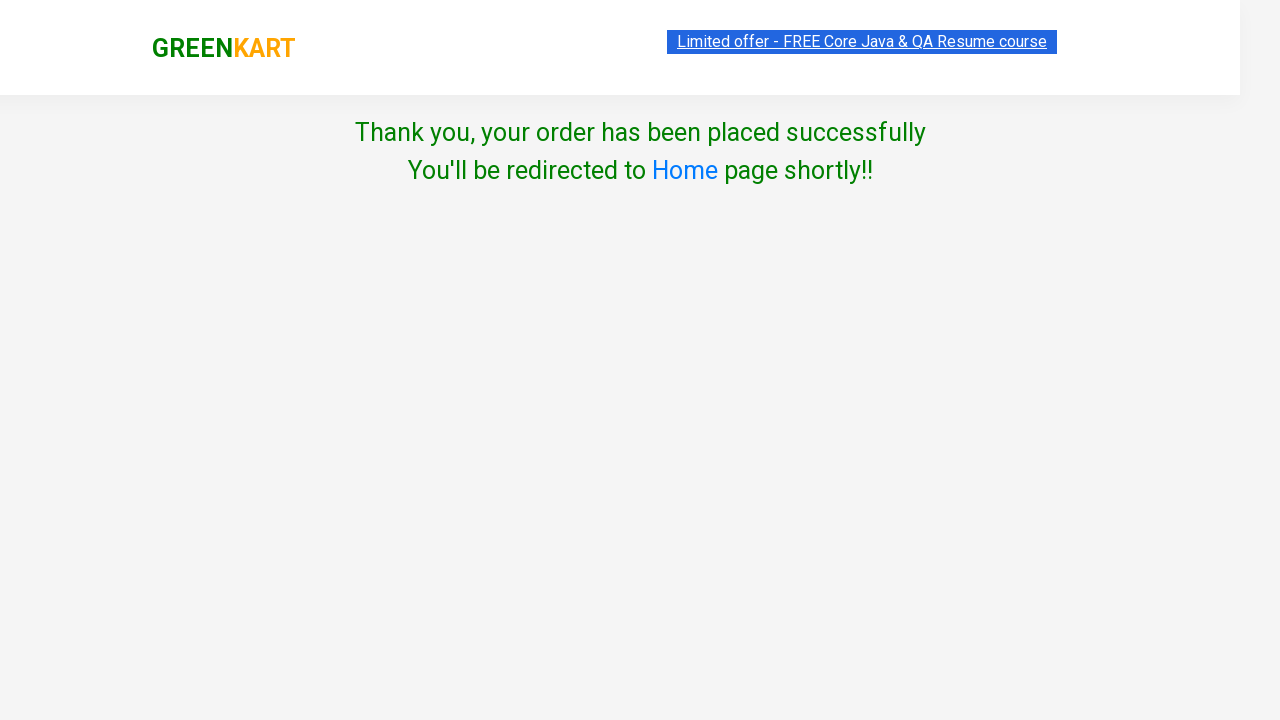